Tests dynamic controls functionality by checking if a text field is initially disabled, clicking the "Enable Input" button, and verifying the text field becomes enabled.

Starting URL: https://training-support.net/webelements/dynamic-controls

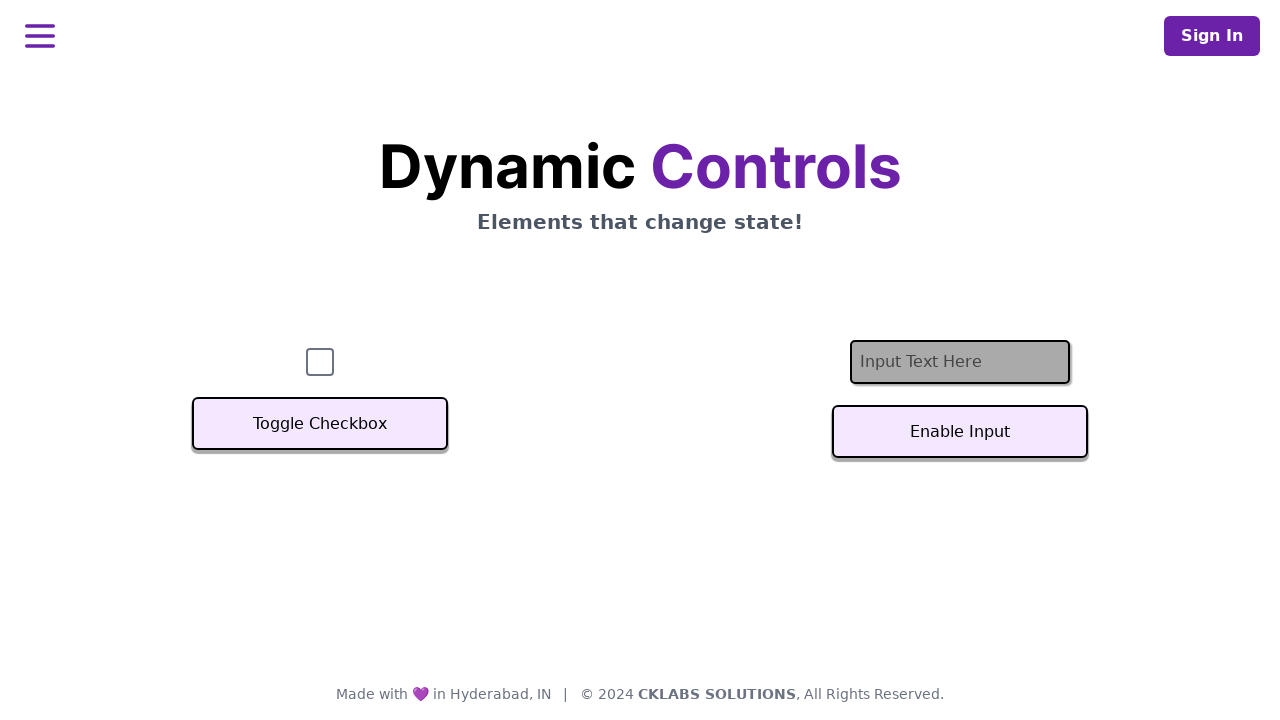

Located the text input field
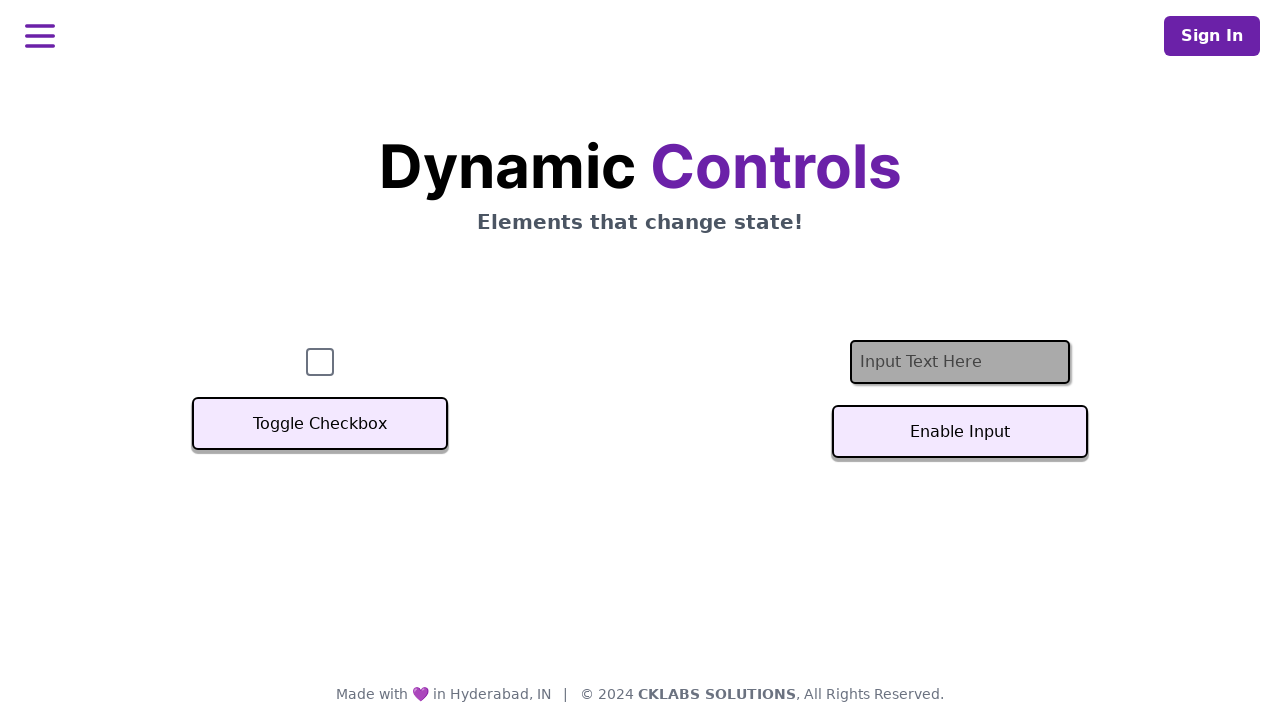

Checked initial state of text field: enabled=False
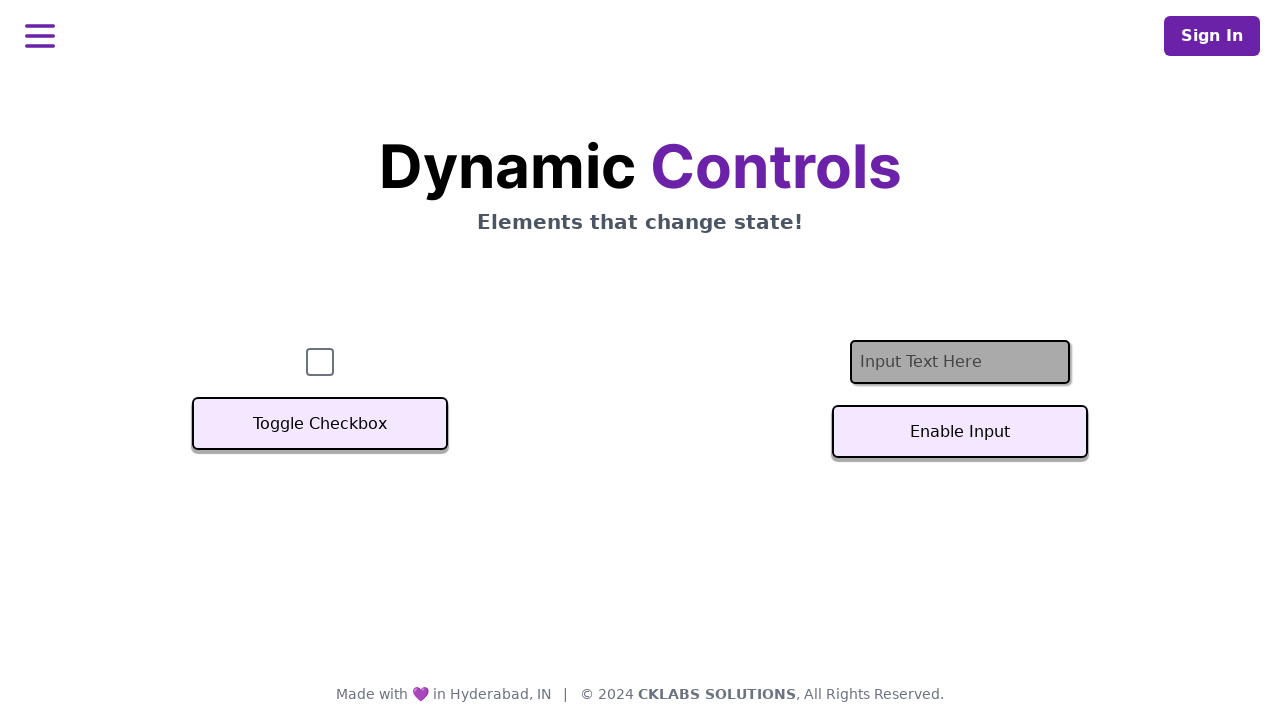

Clicked the 'Enable Input' button at (960, 432) on button#textInputButton
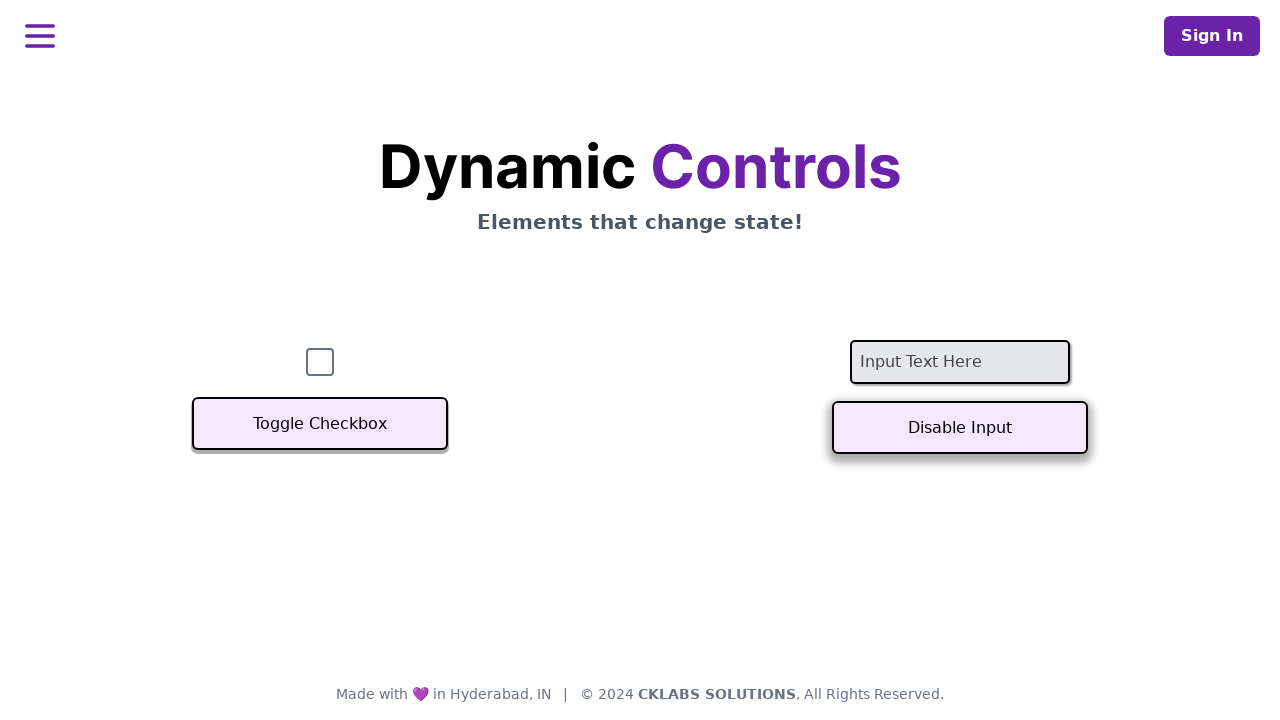

Waited for text field to become enabled
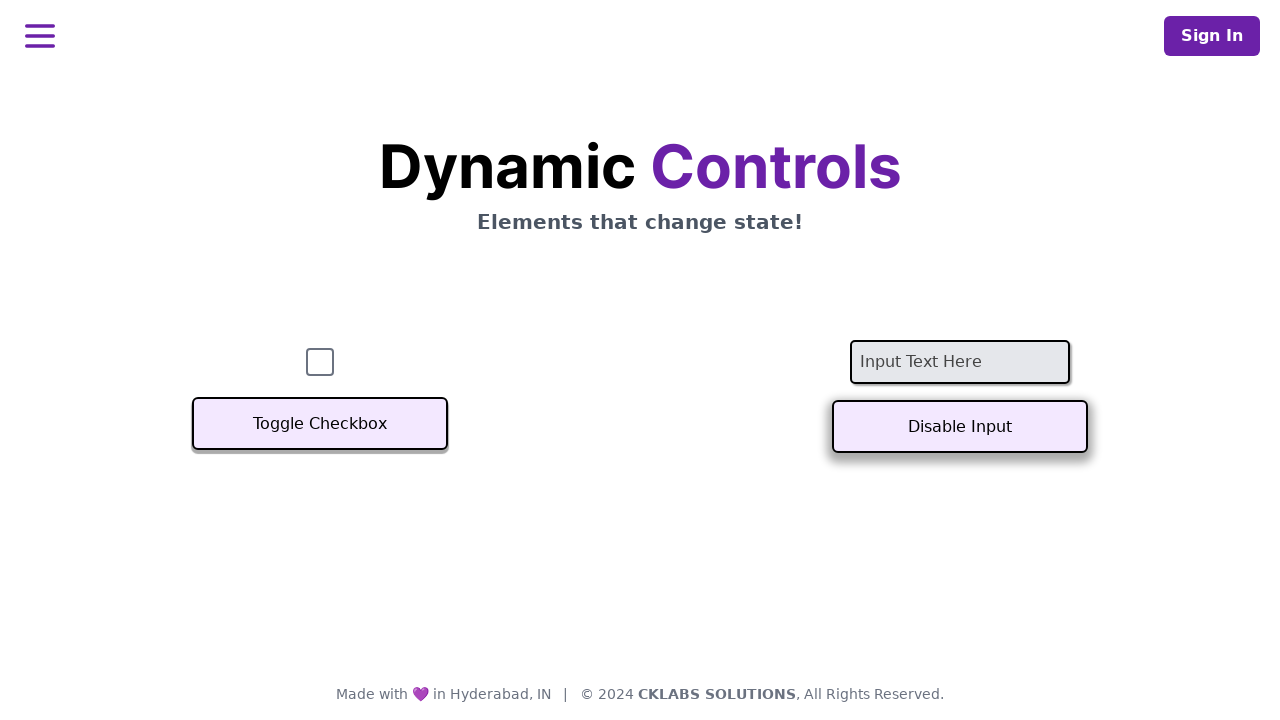

Verified text field is now enabled: enabled=True
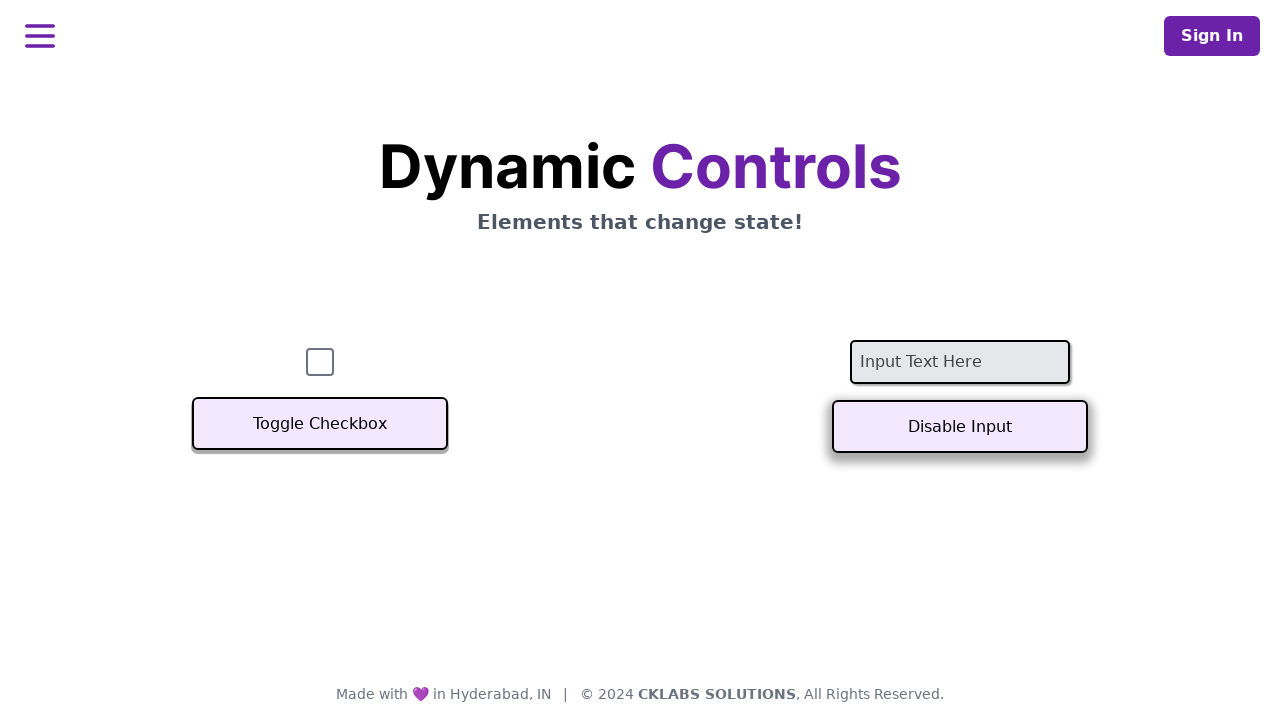

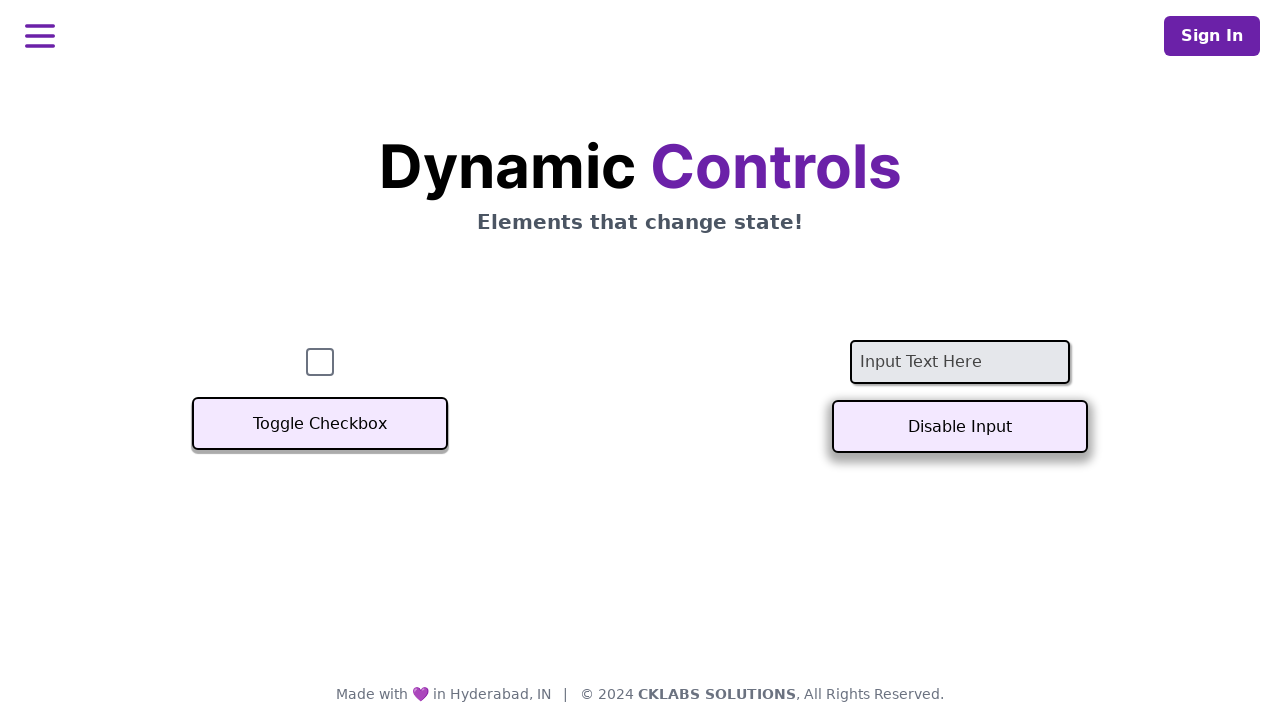